Tests browser window/tab handling by clicking a button that opens a new tab, switching to it, and verifying content is displayed

Starting URL: https://demoqa.com/browser-windows

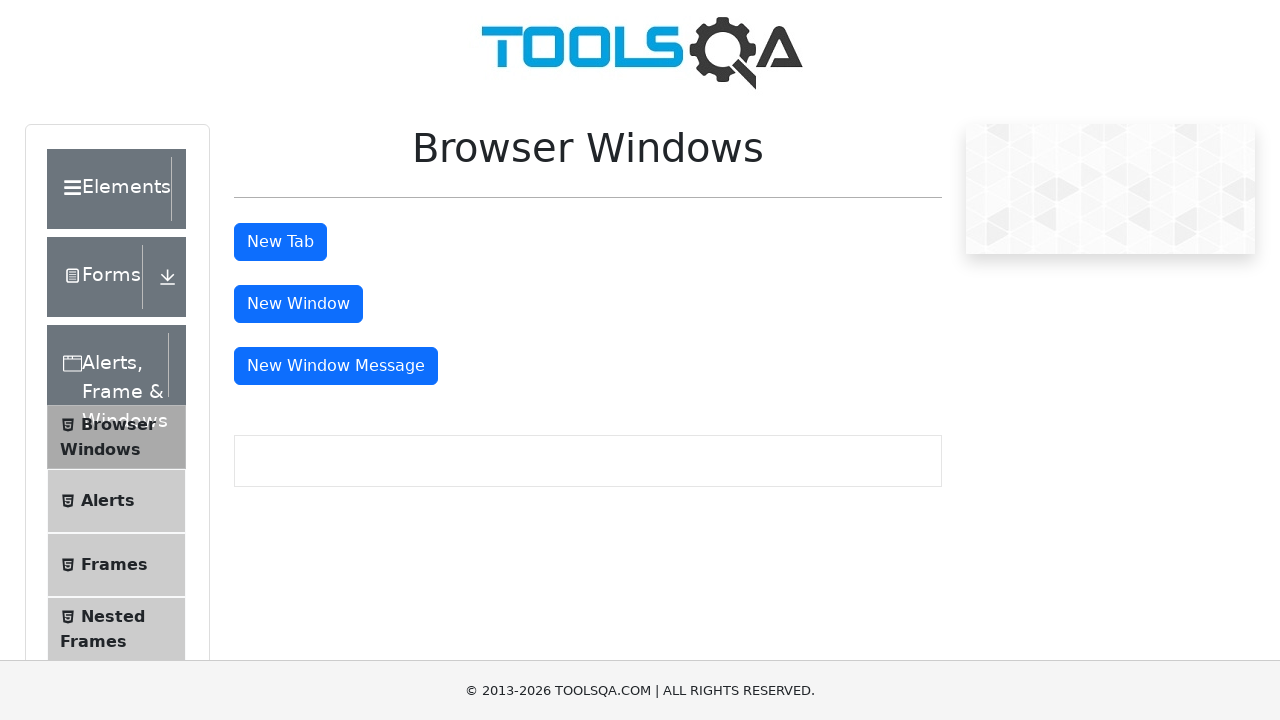

Clicked button to open new tab at (280, 242) on #tabButton
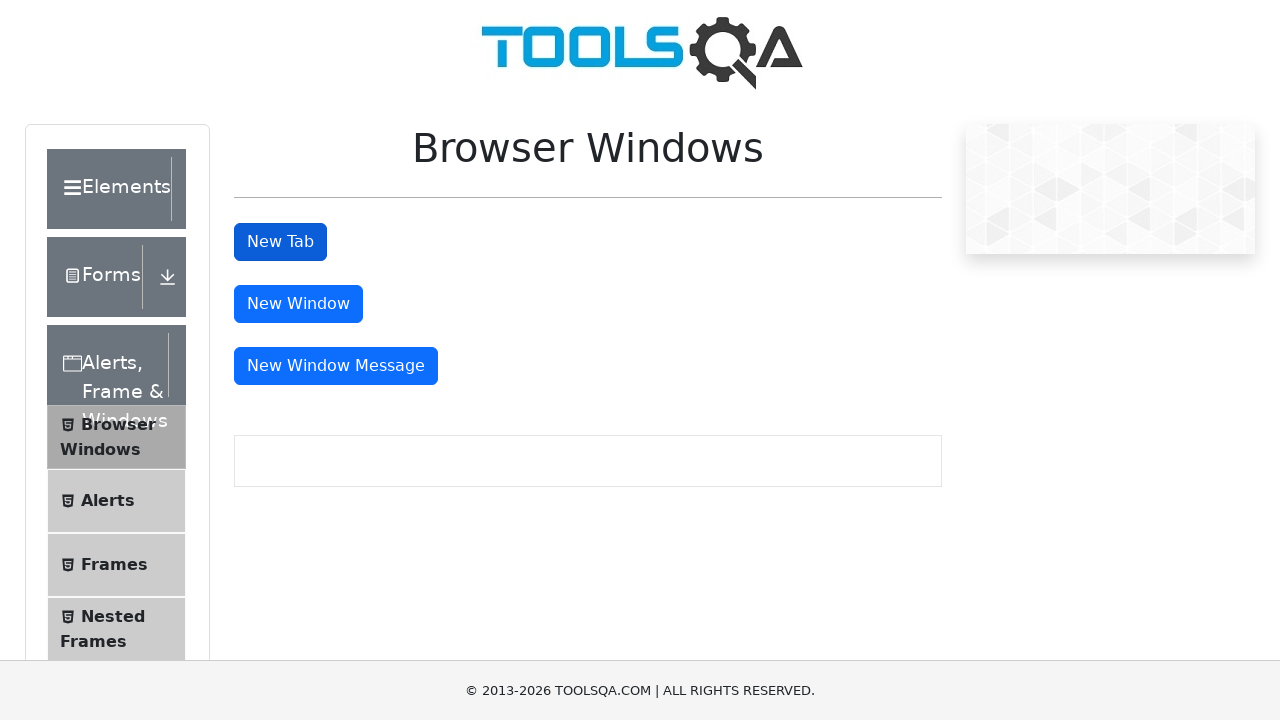

New tab opened and captured
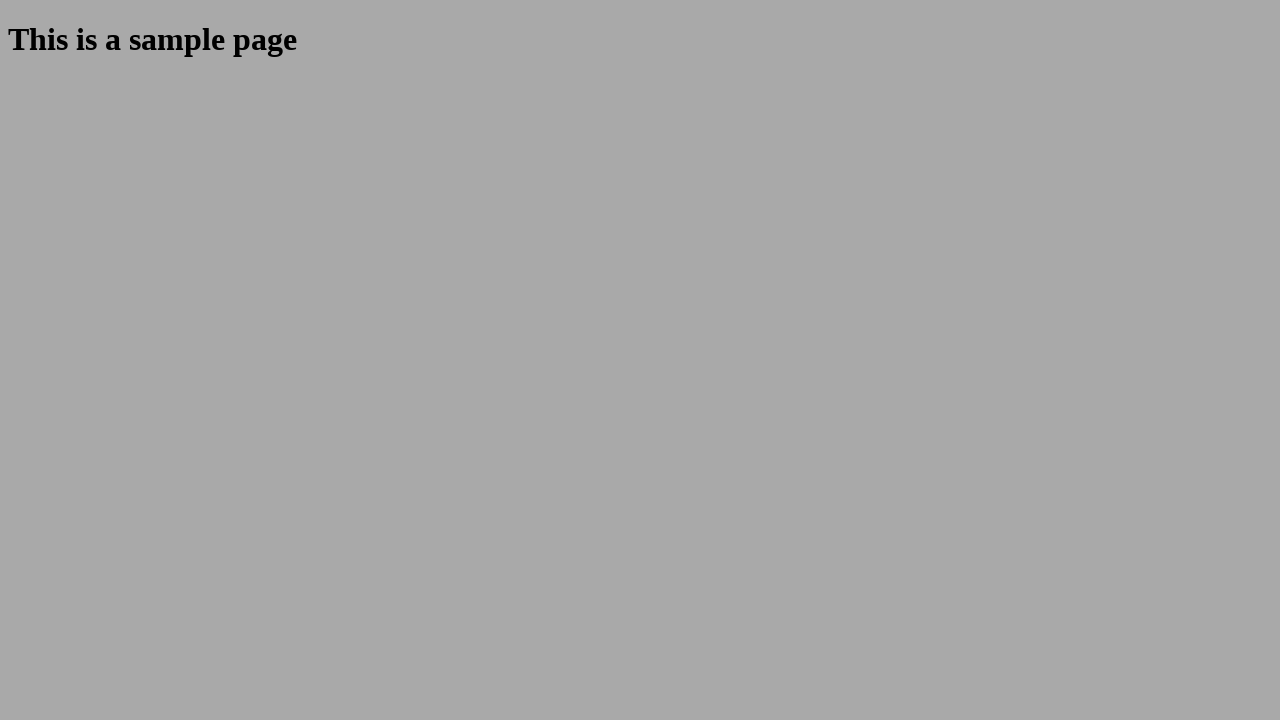

New tab finished loading
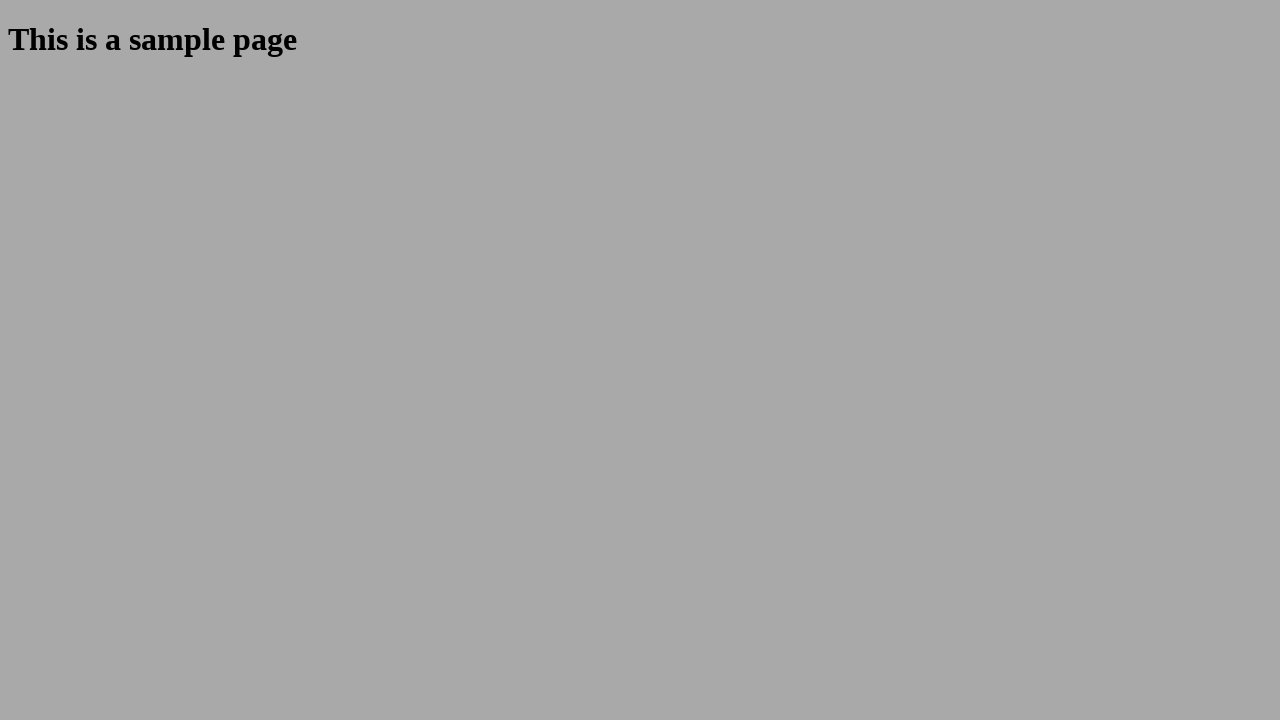

Verified sample heading is displayed in new tab
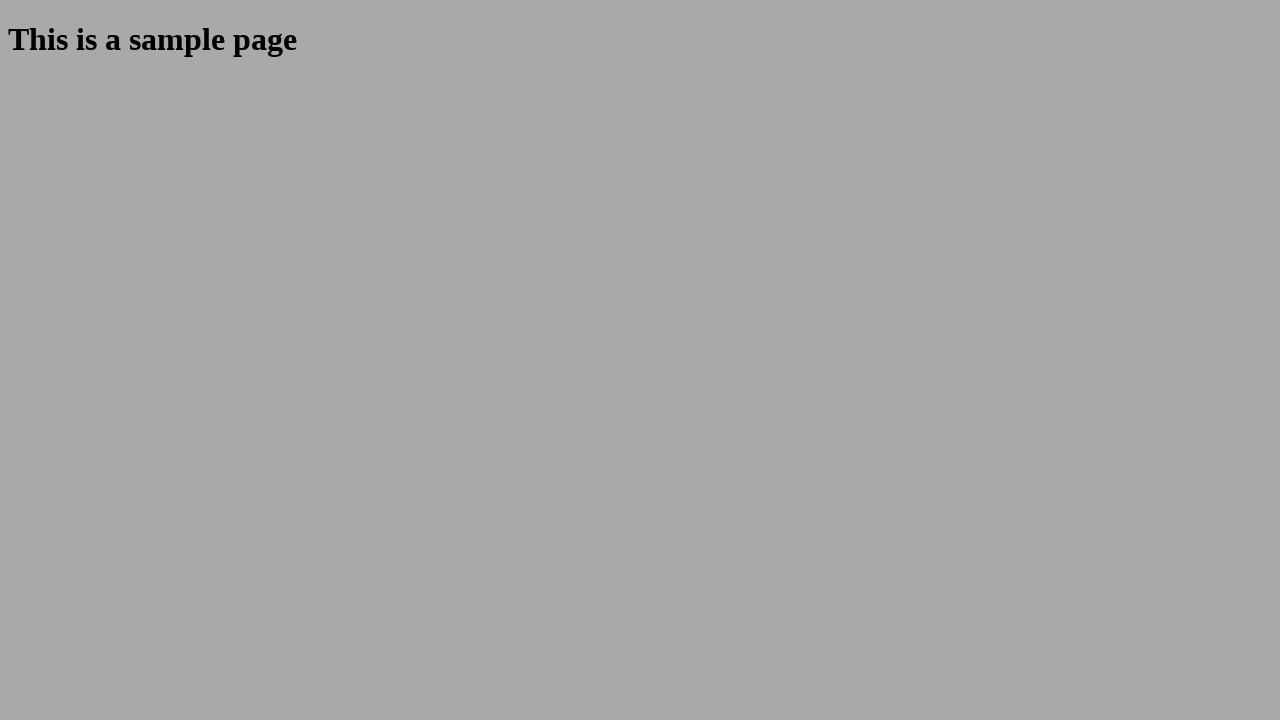

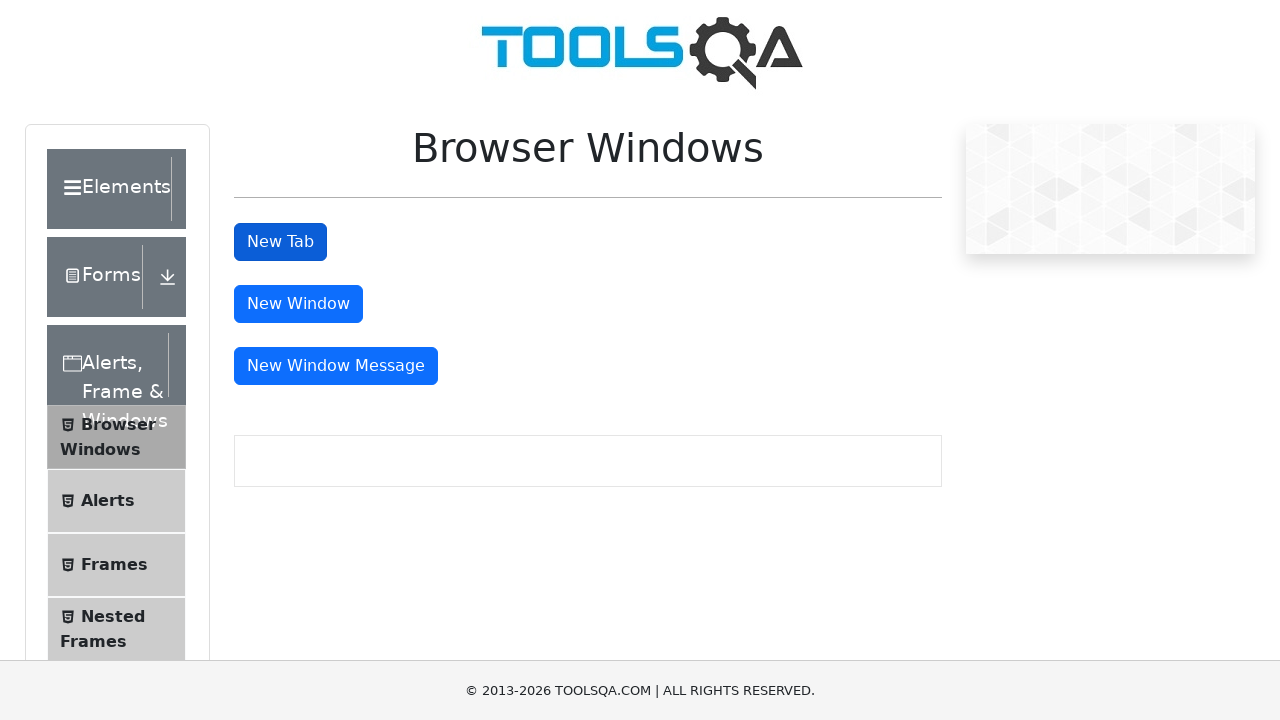